Navigates to the Edumarshal homepage (a school ERP software website) and verifies the page loads successfully by checking the page title.

Starting URL: https://edumarshal.com/

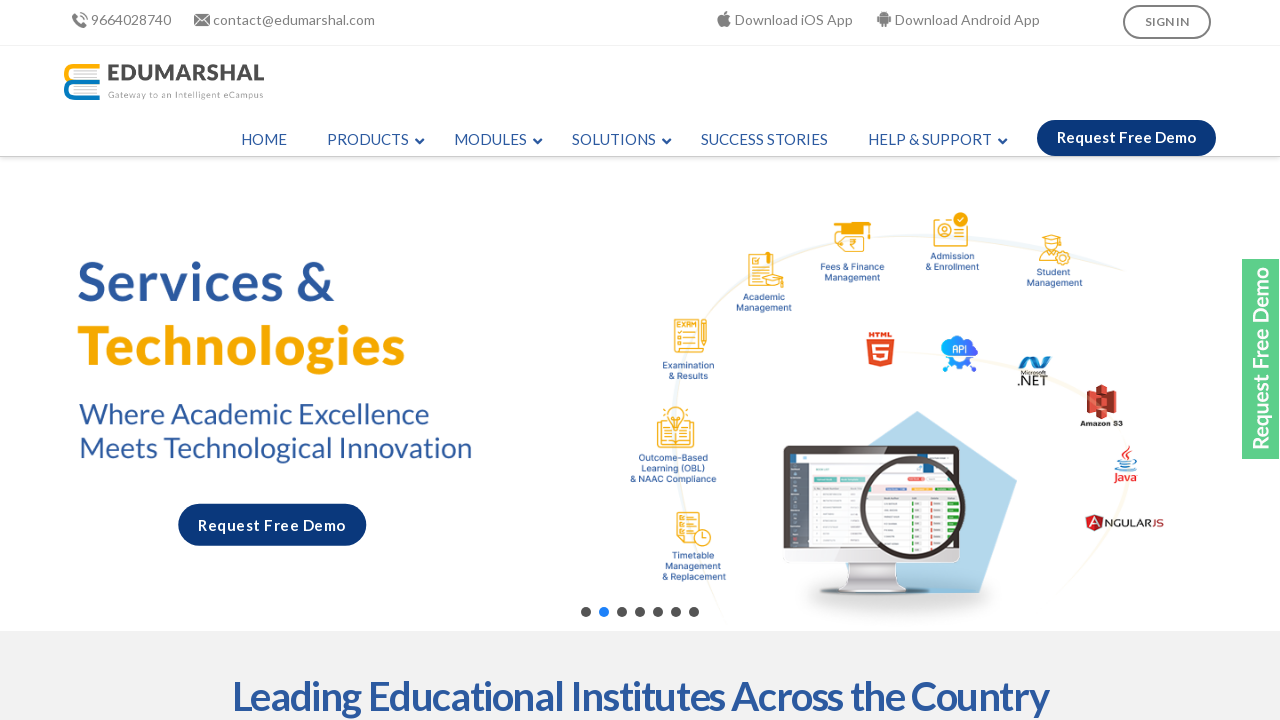

Navigated to Edumarshal homepage (https://edumarshal.com/)
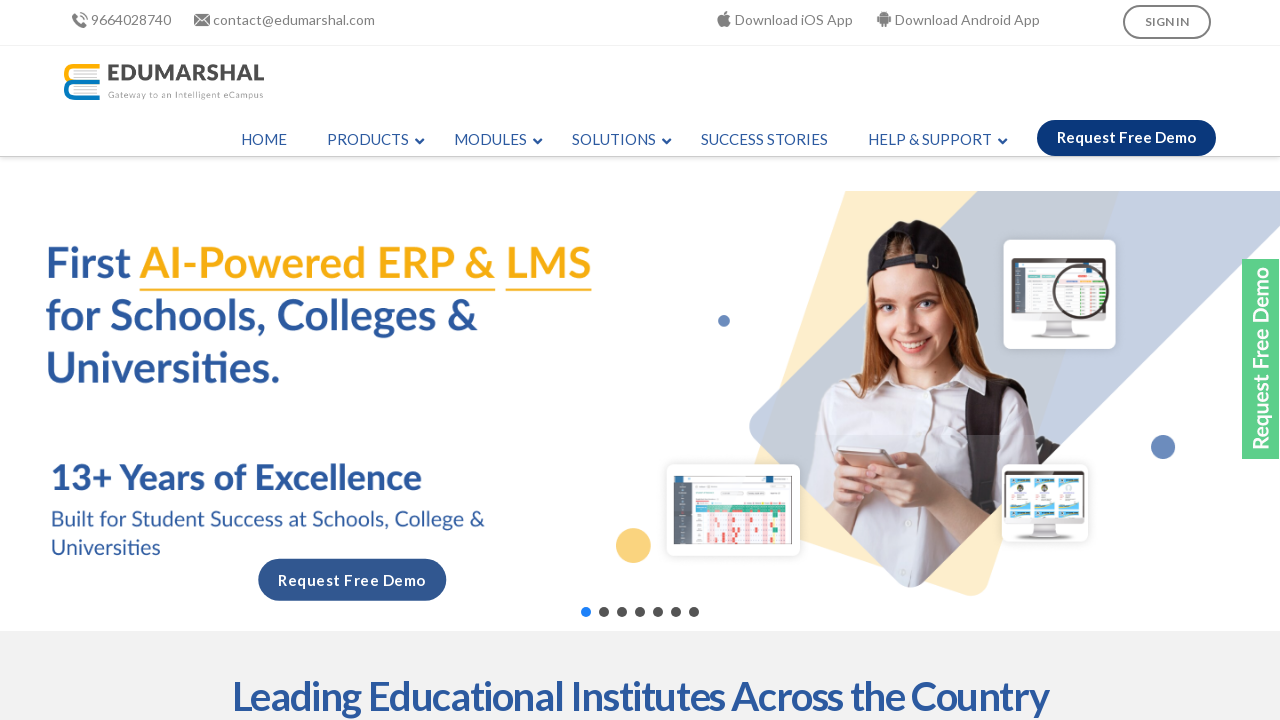

Waited for page to reach domcontentloaded state
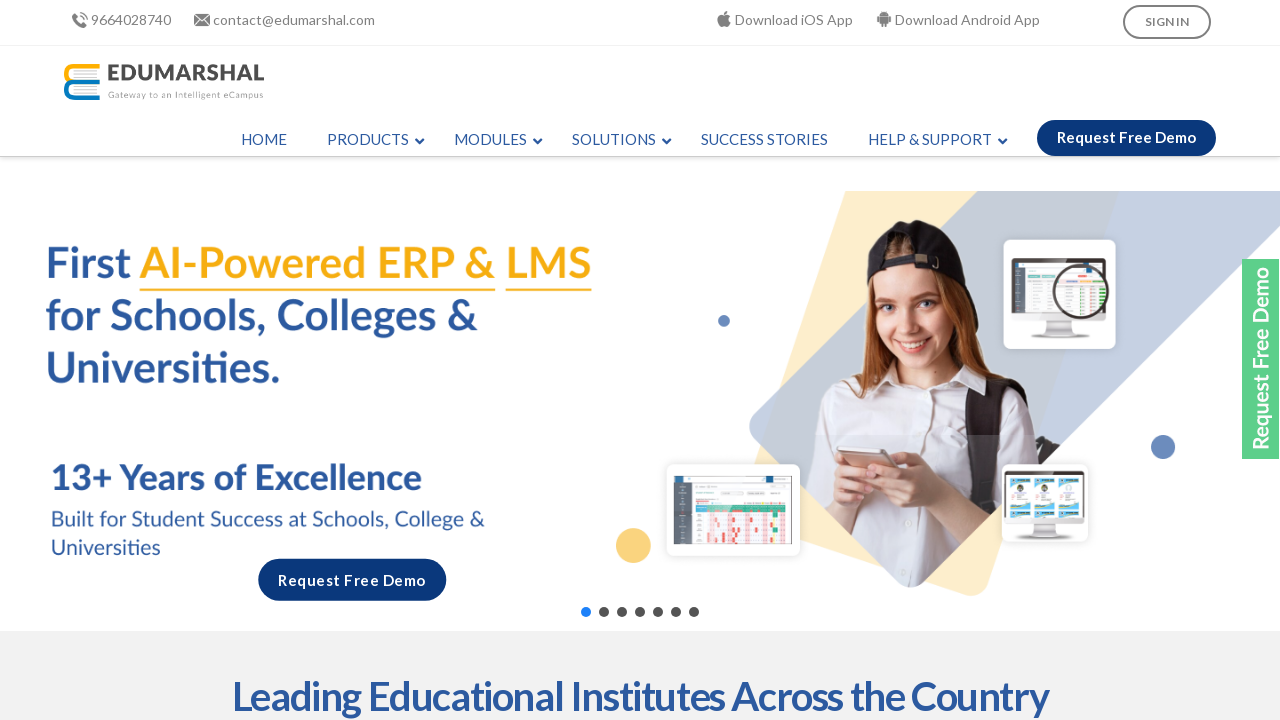

Retrieved page title: 'School ERP | School Management System | Education ERP | Free Demo!'
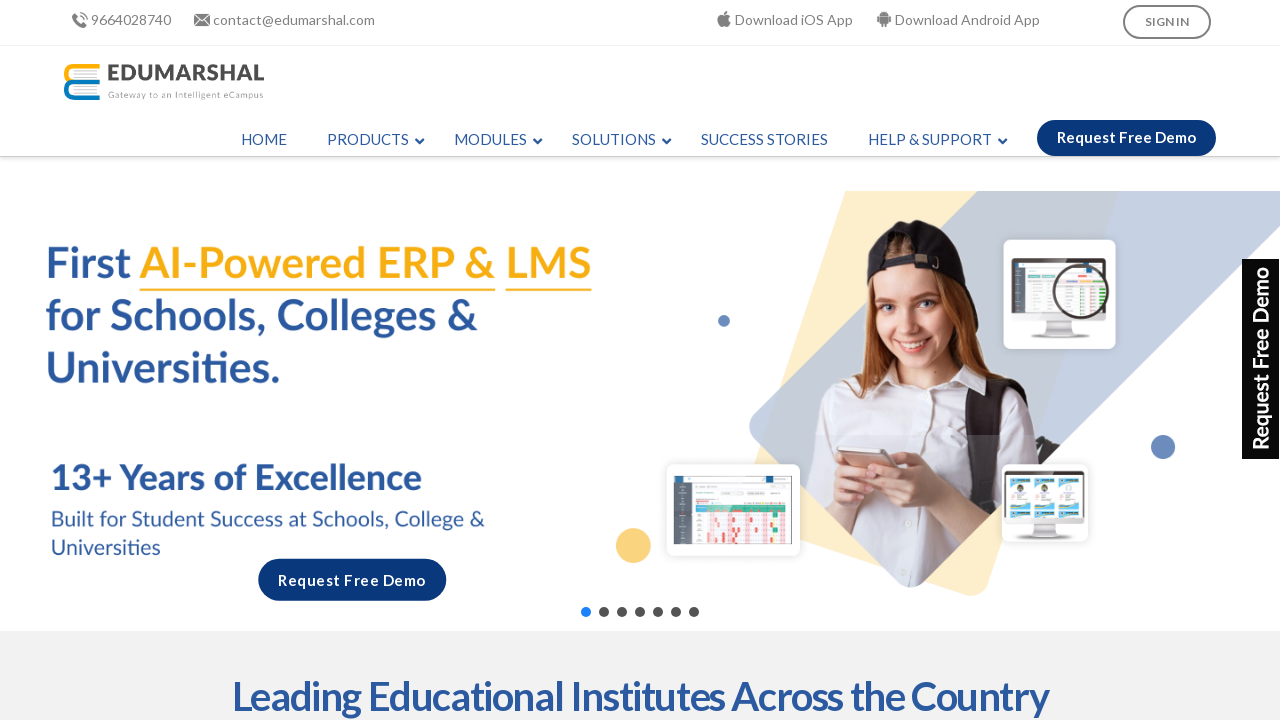

Page title verification passed - Edumarshal homepage loaded successfully
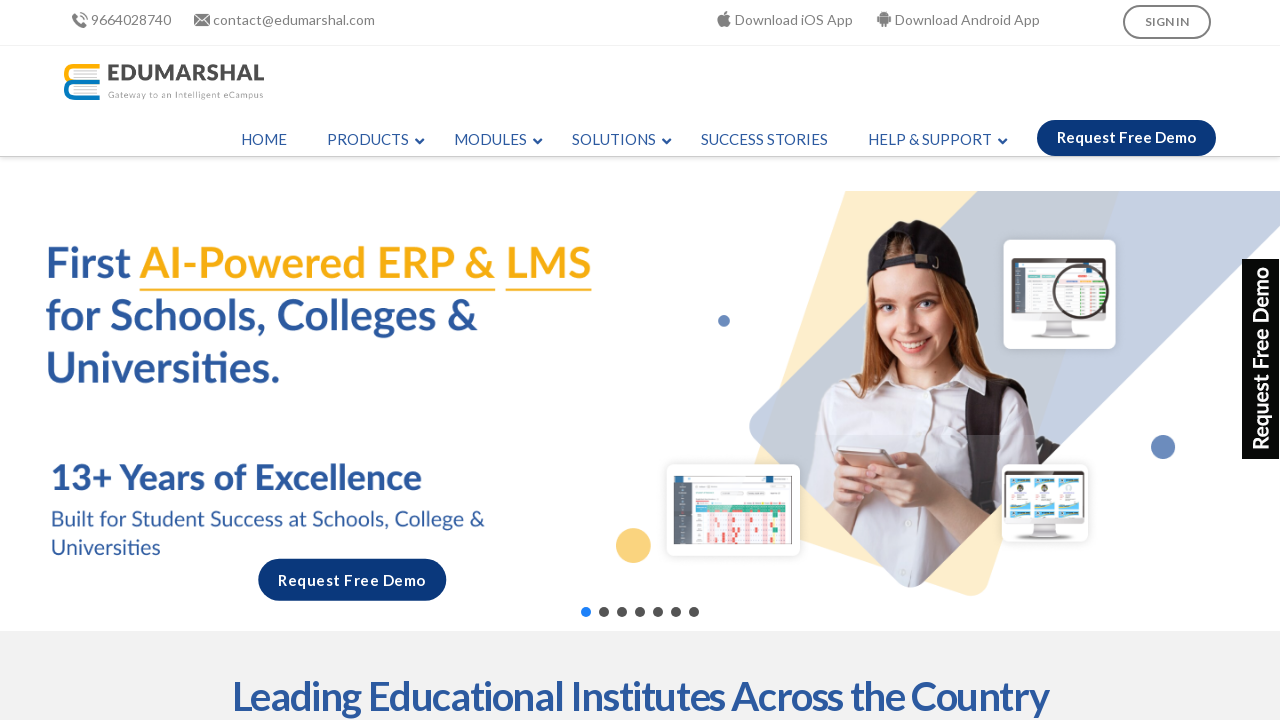

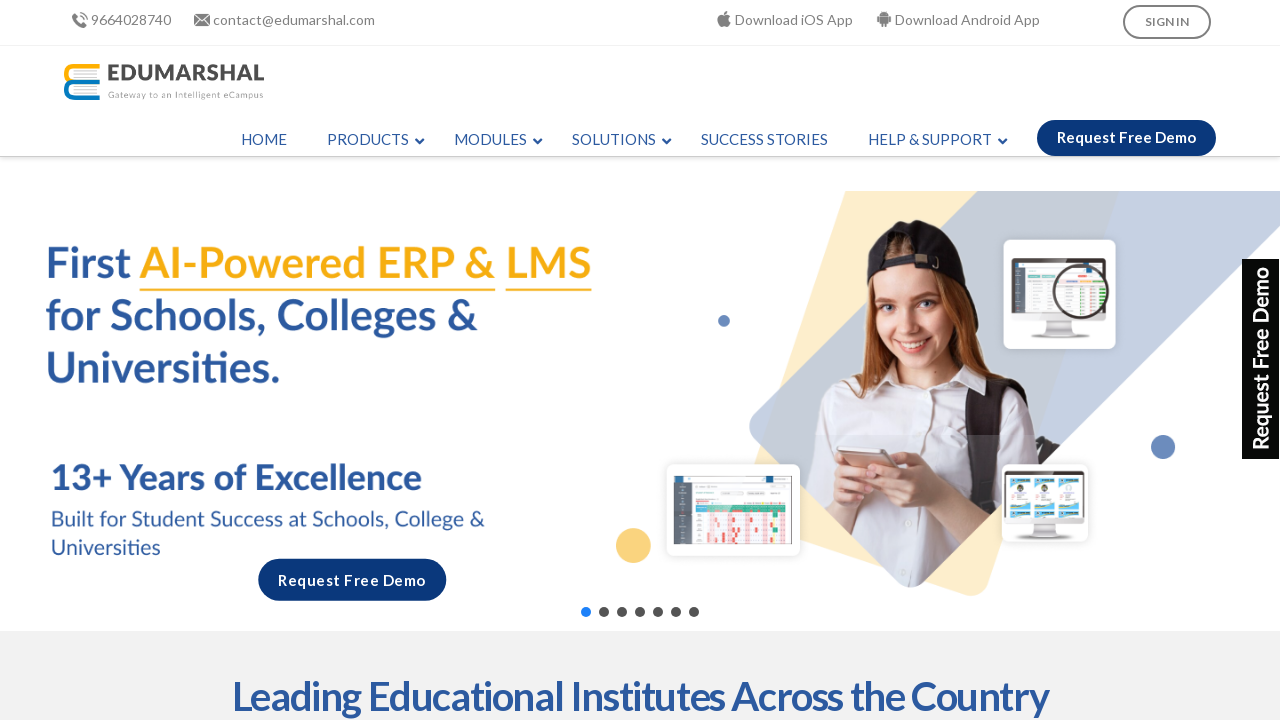